Tests checkbox interaction by checking the initial status, clicking to toggle it, and verifying the count of all checkboxes on the page

Starting URL: https://rahulshettyacademy.com/dropdownsPractise/

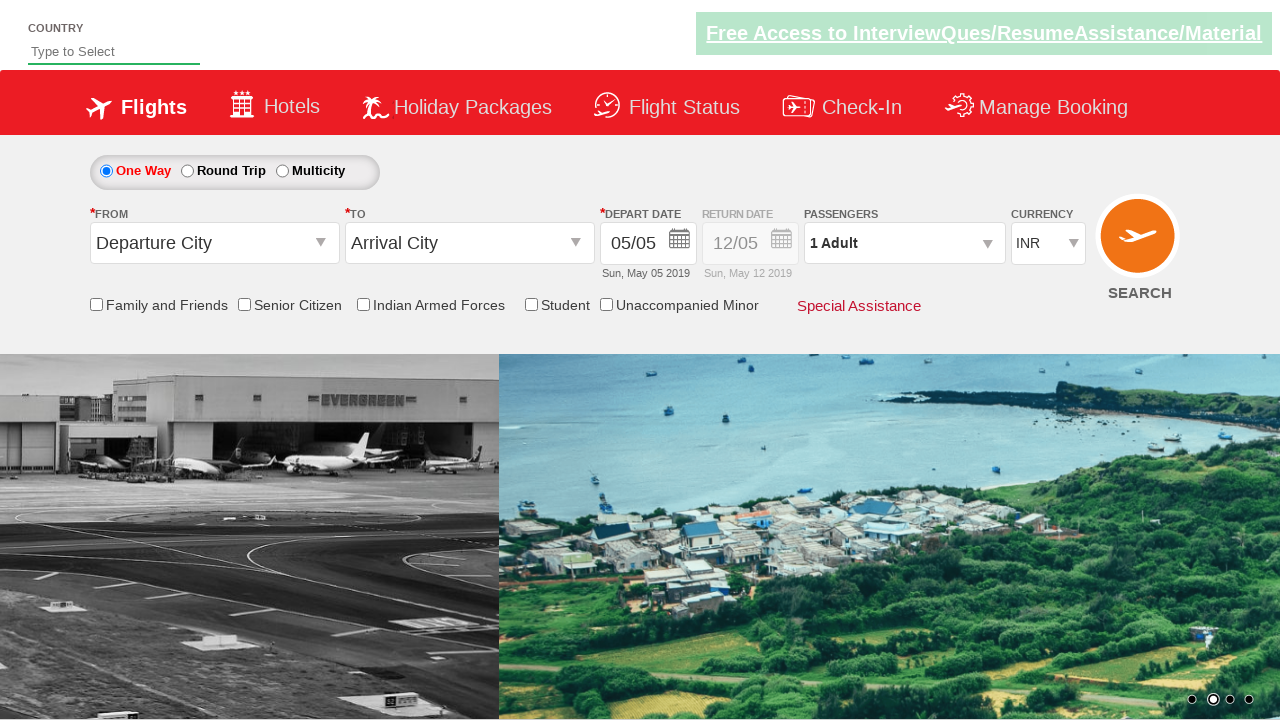

Checked initial status of friends and family checkbox
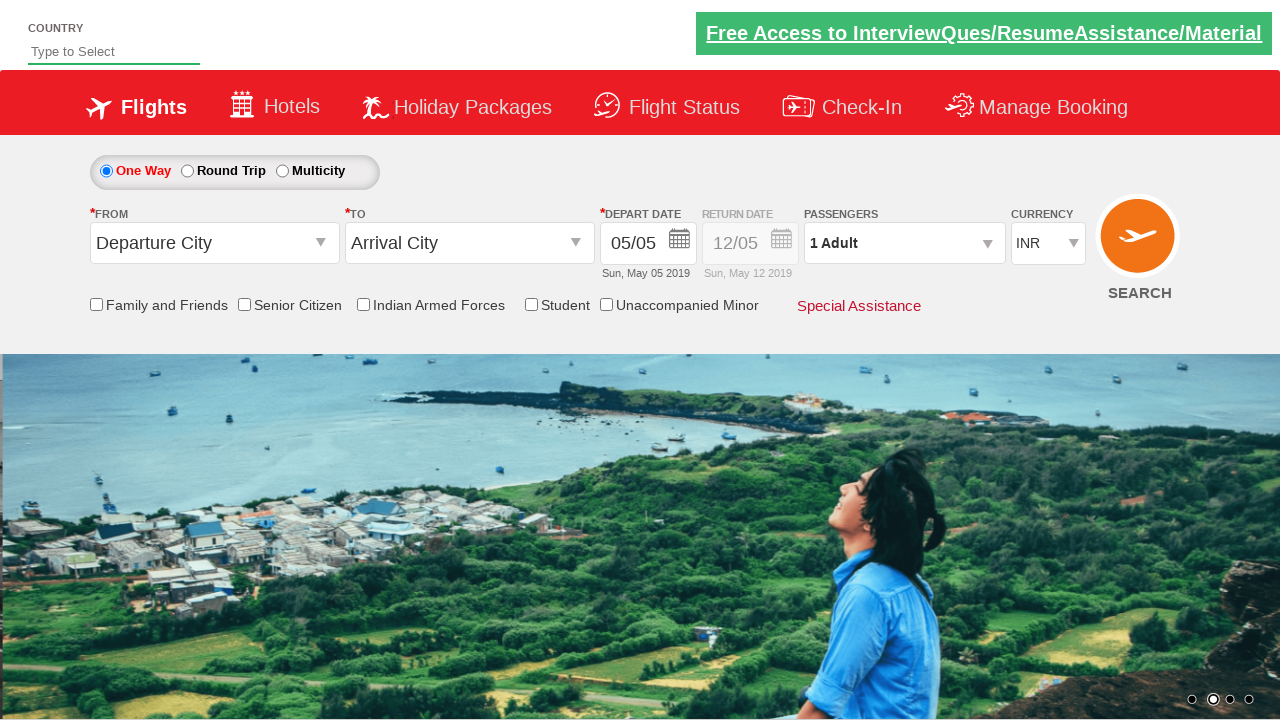

Clicked friends and family checkbox to toggle its state at (96, 304) on input#ctl00_mainContent_chk_friendsandfamily
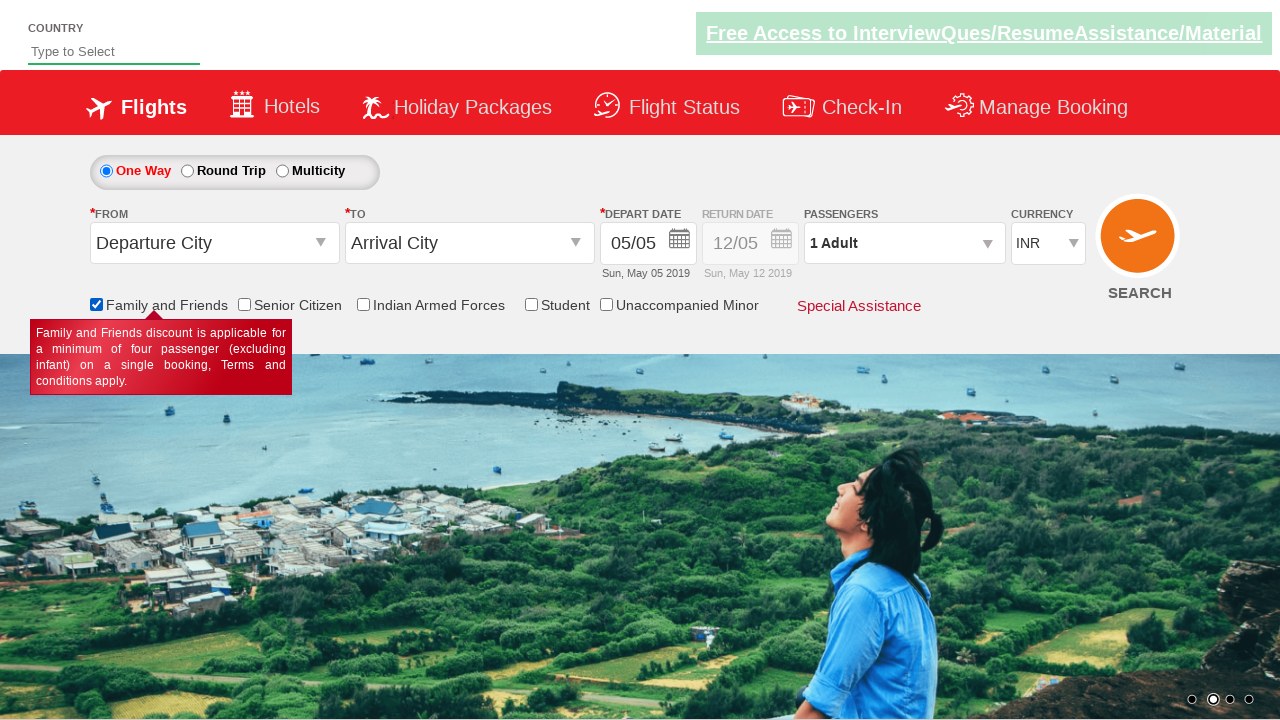

Checked status of friends and family checkbox after clicking
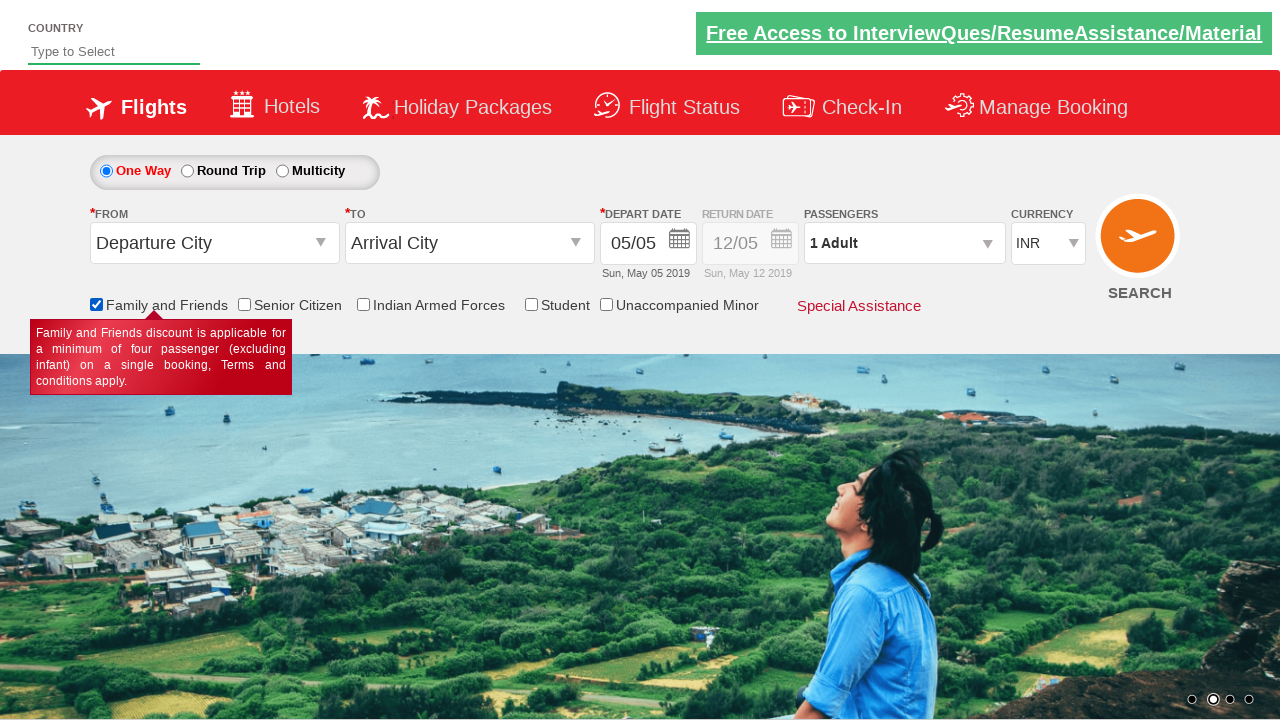

Counted all checkboxes on the page: 6 total
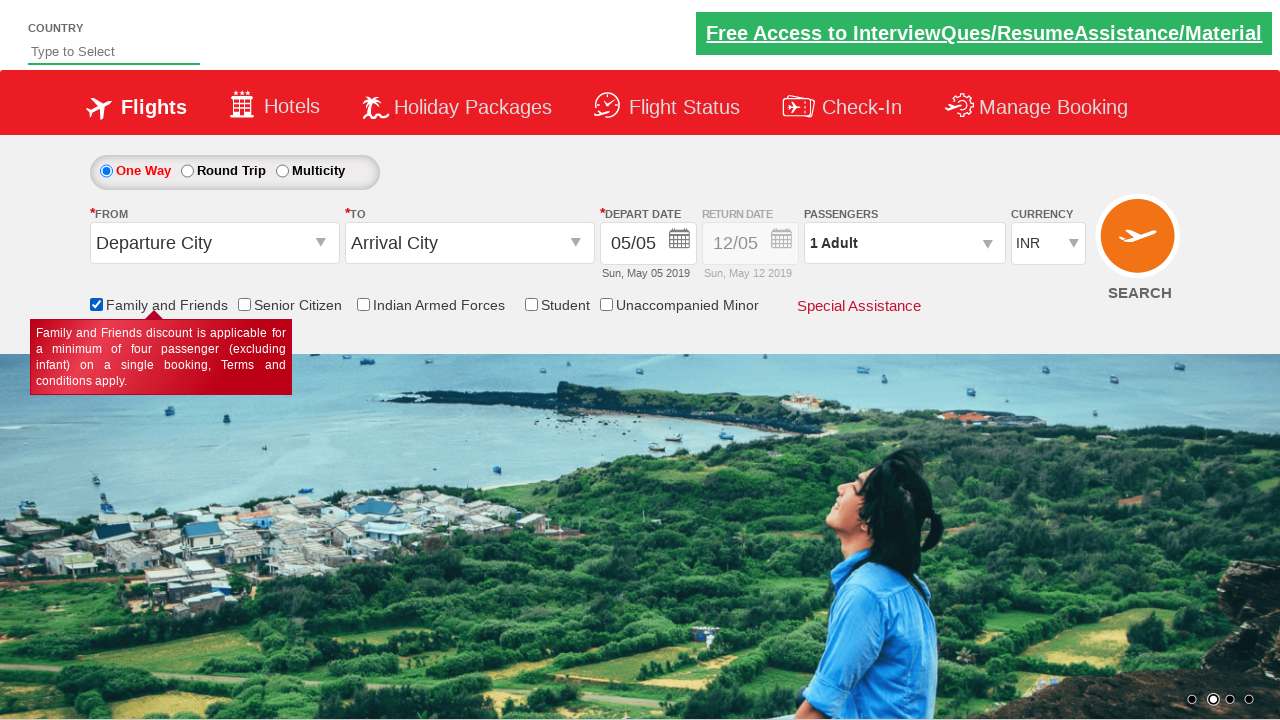

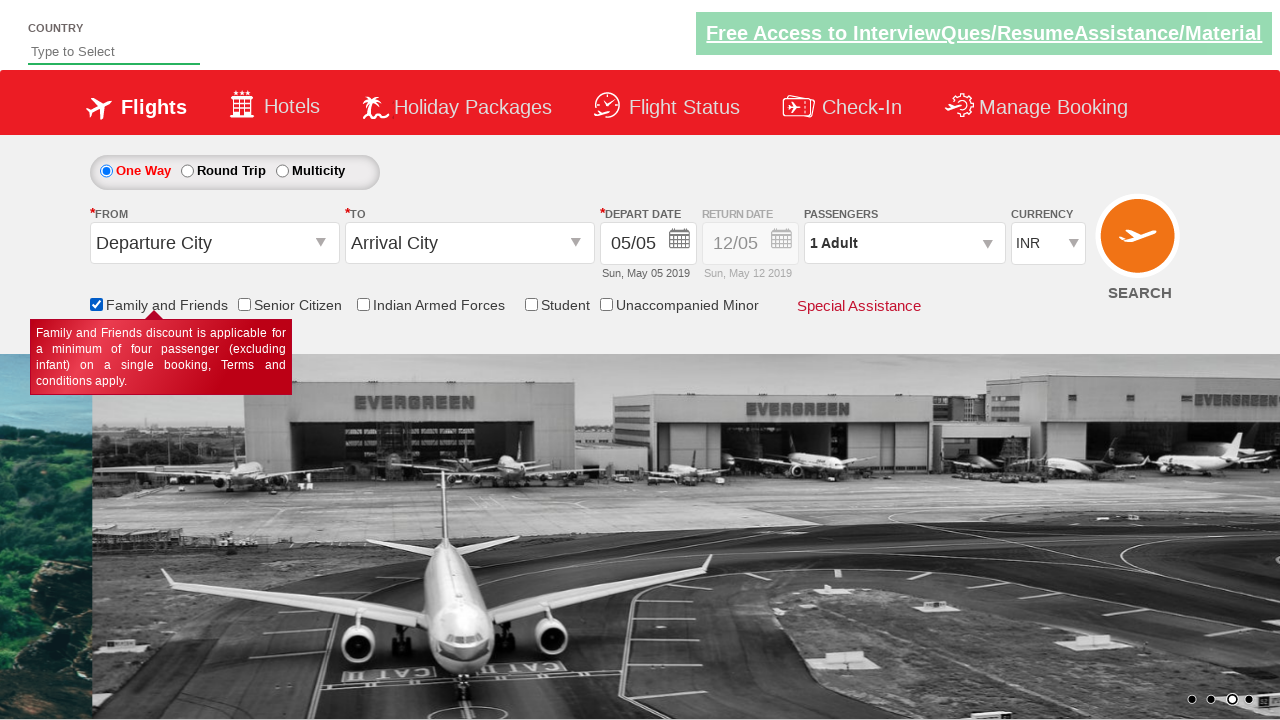